Tests page loading and verifies that the user ID field is displayed and can accept input

Starting URL: https://bsadar.github.io/hmrbuild1/Loging.html

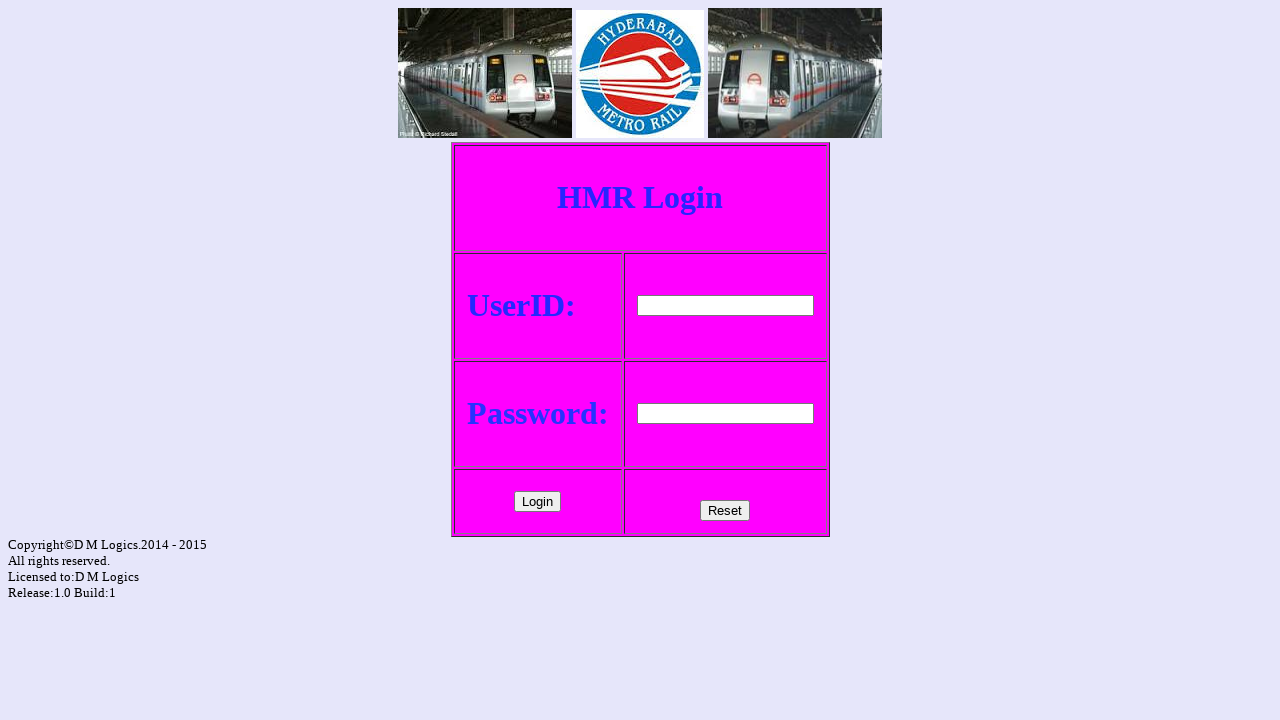

Navigated to login page
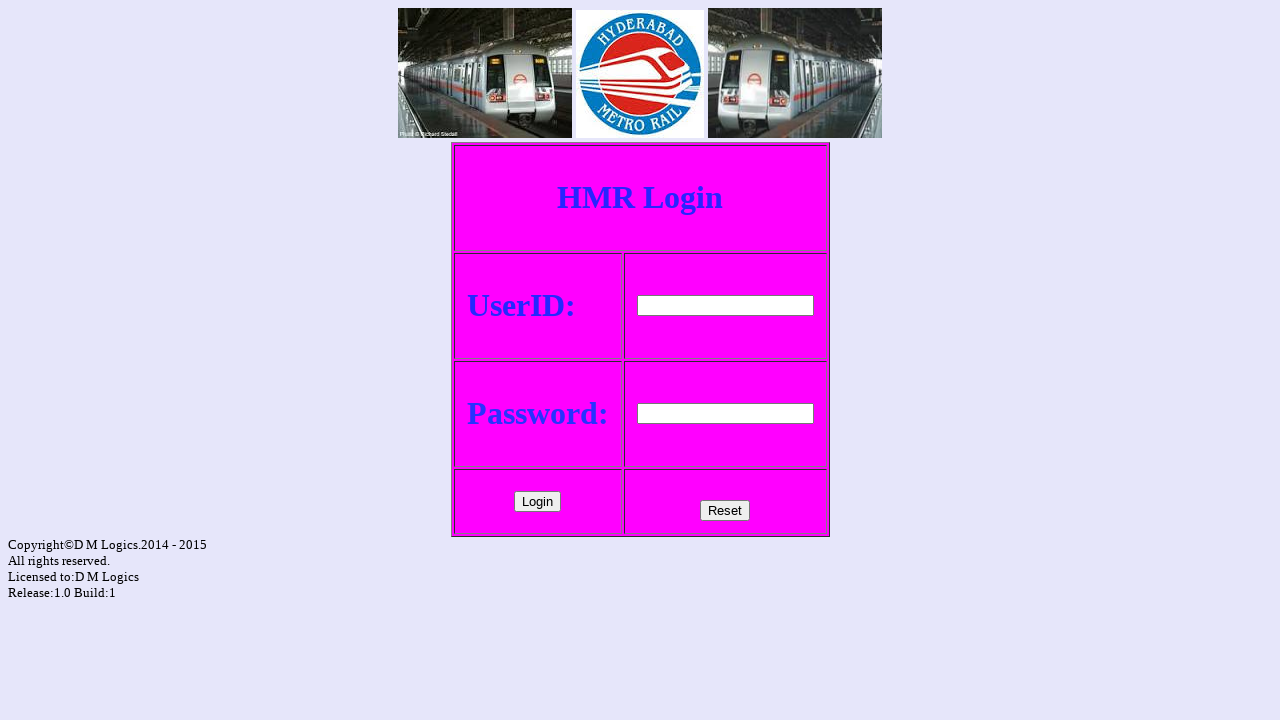

User ID field is present and visible
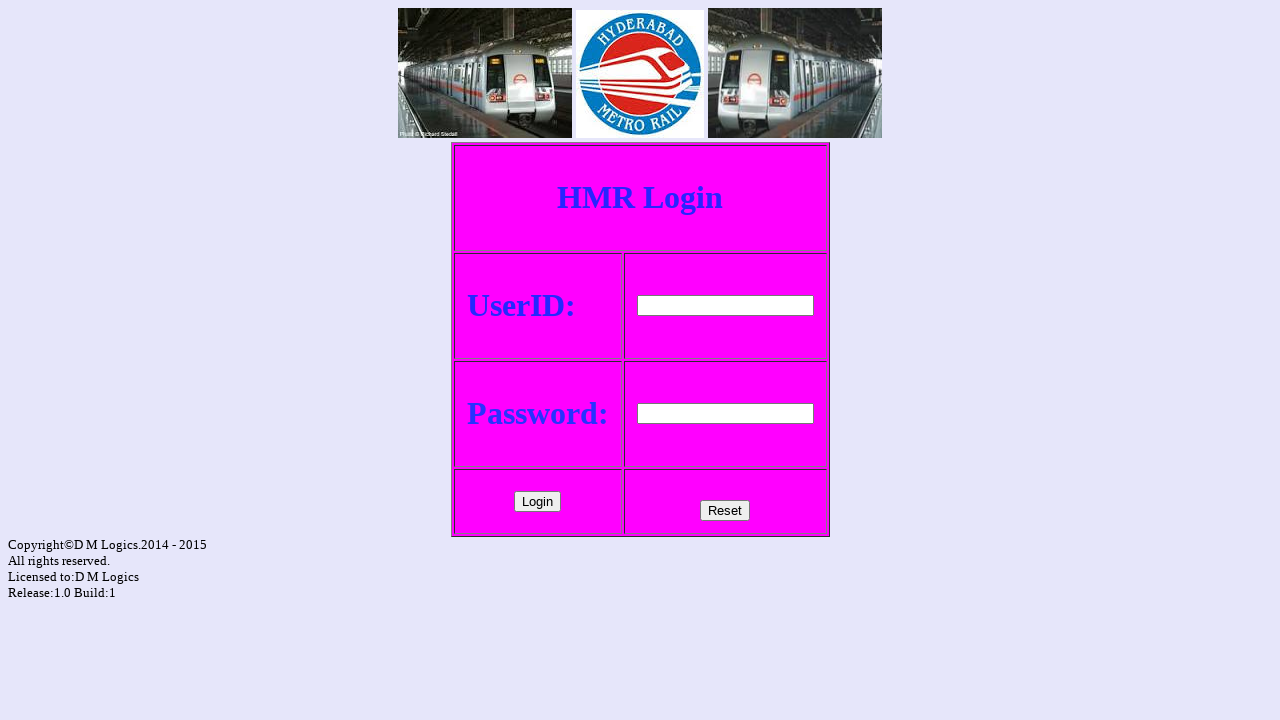

Filled user ID field with 'sadar' on //input[@name='id']
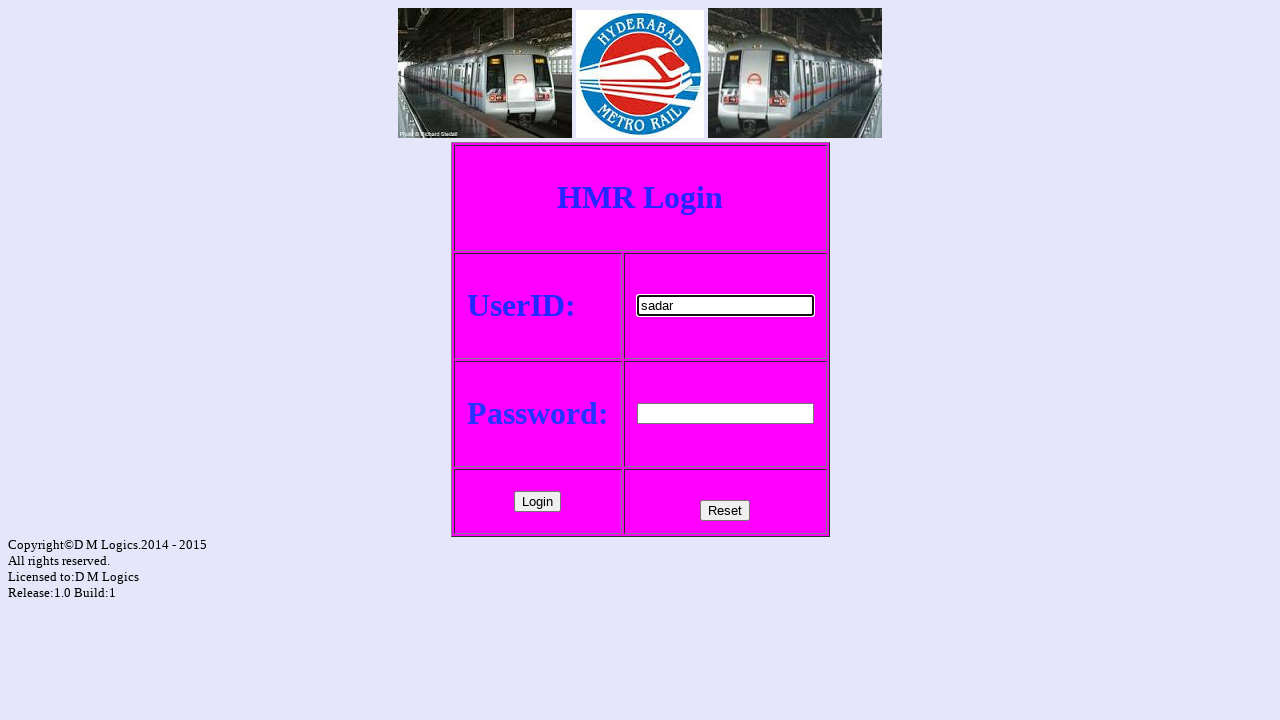

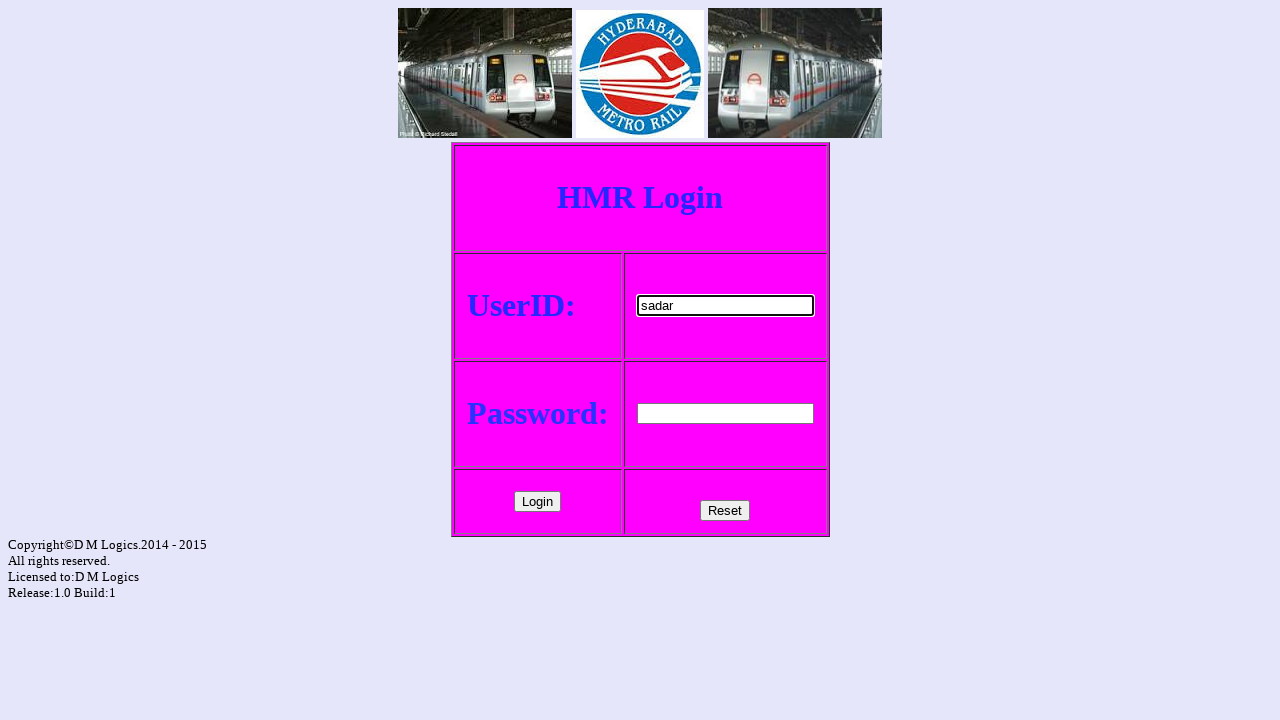